Tests browser window/tab handling by clicking buttons to open new tabs and windows, switching between them, and verifying content is displayed in the new tabs.

Starting URL: https://demoqa.com/browser-windows

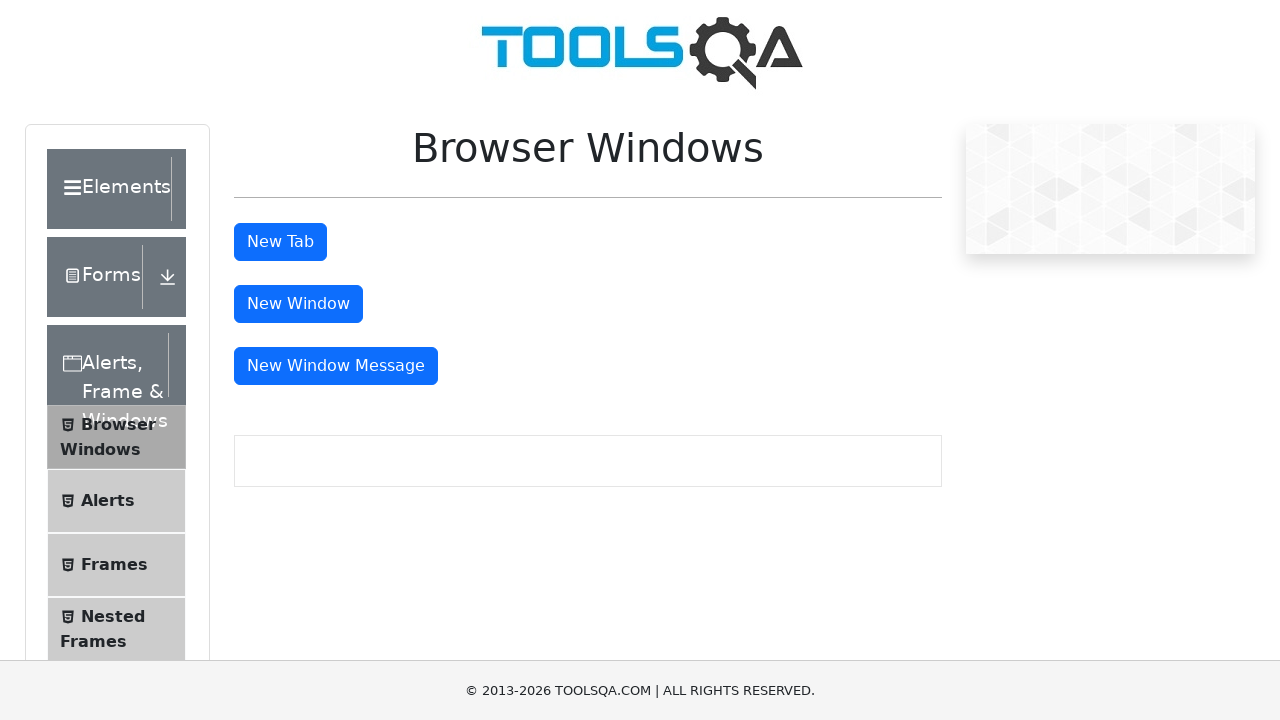

Clicked 'New Tab' button to open a new tab at (280, 242) on button#tabButton
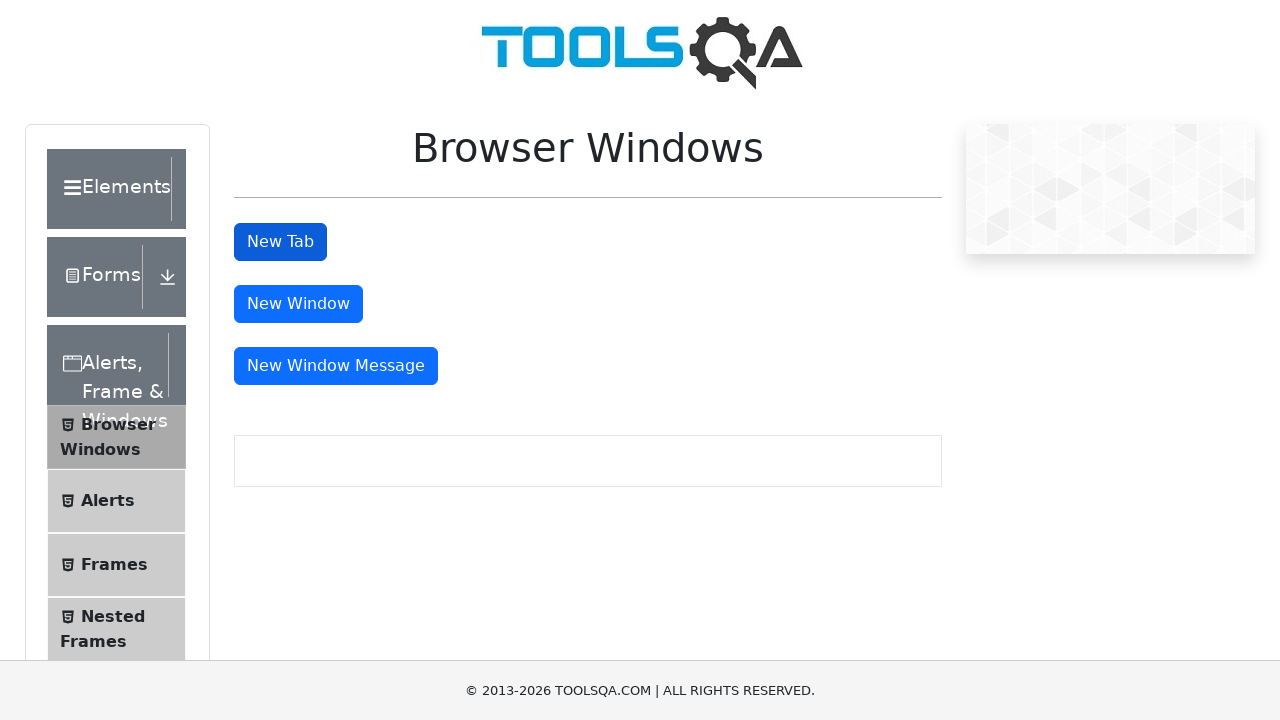

Retrieved new tab page object
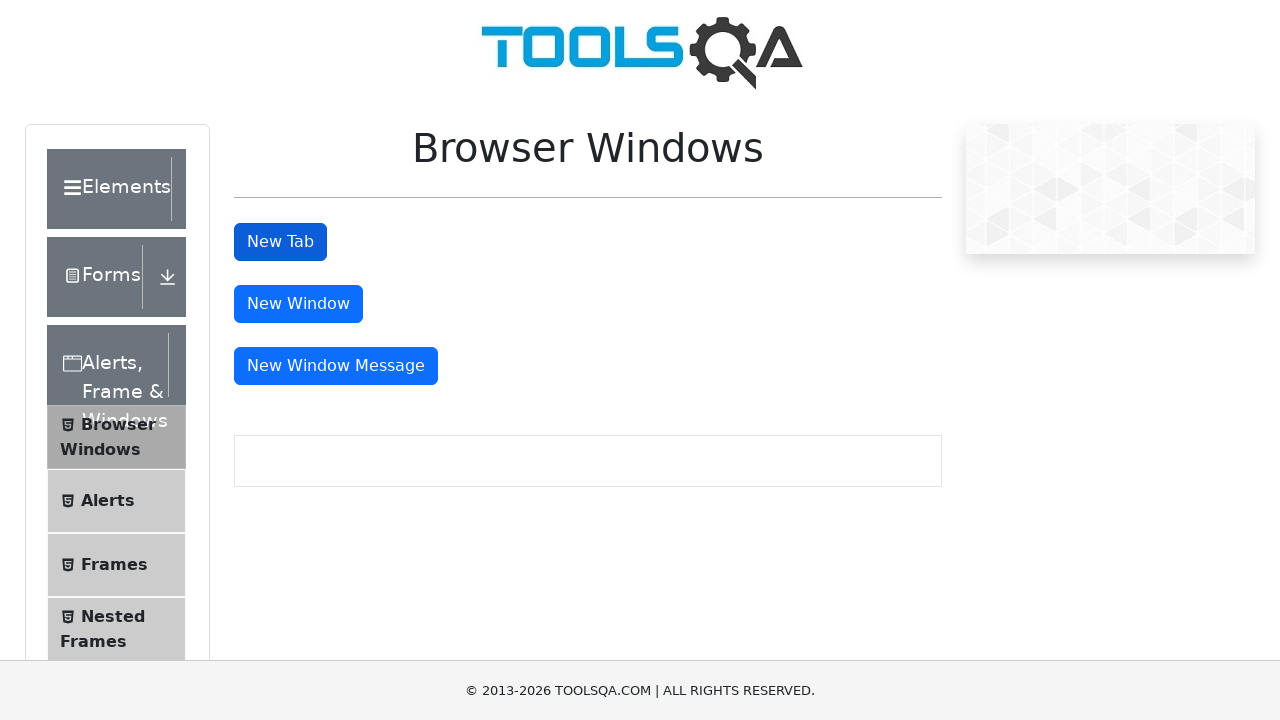

New tab loaded successfully
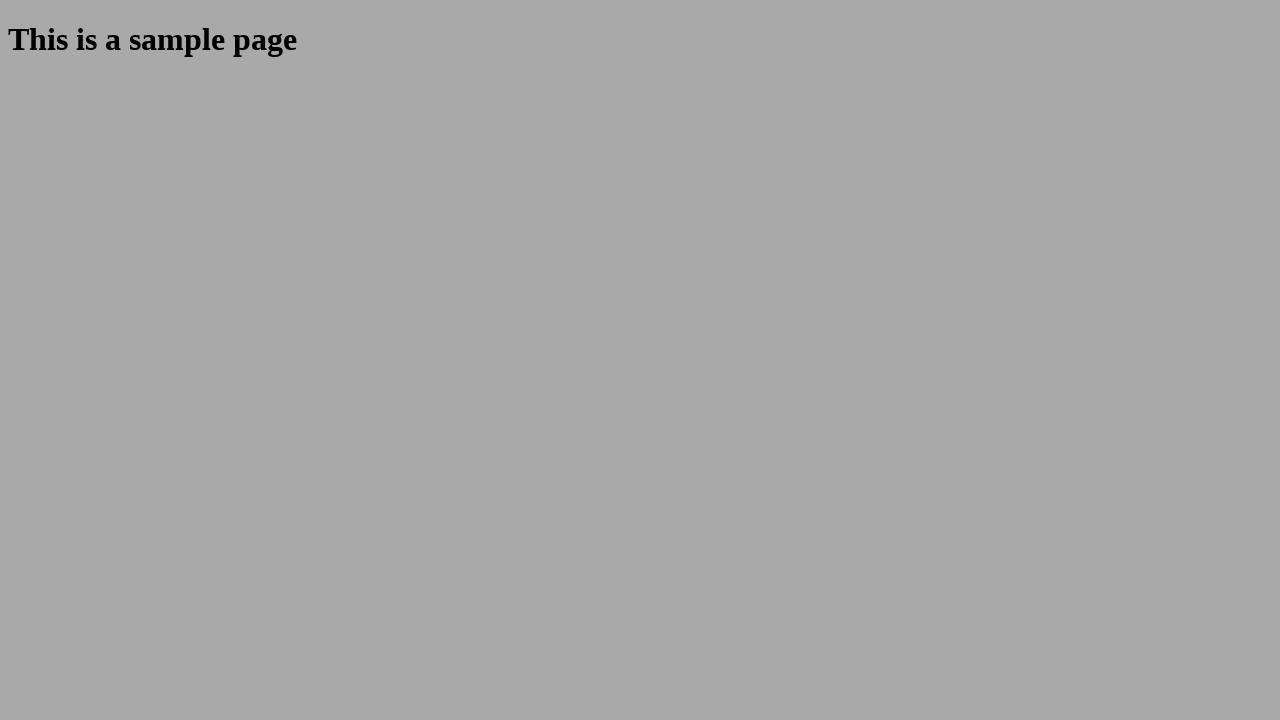

Sample heading element loaded in new tab
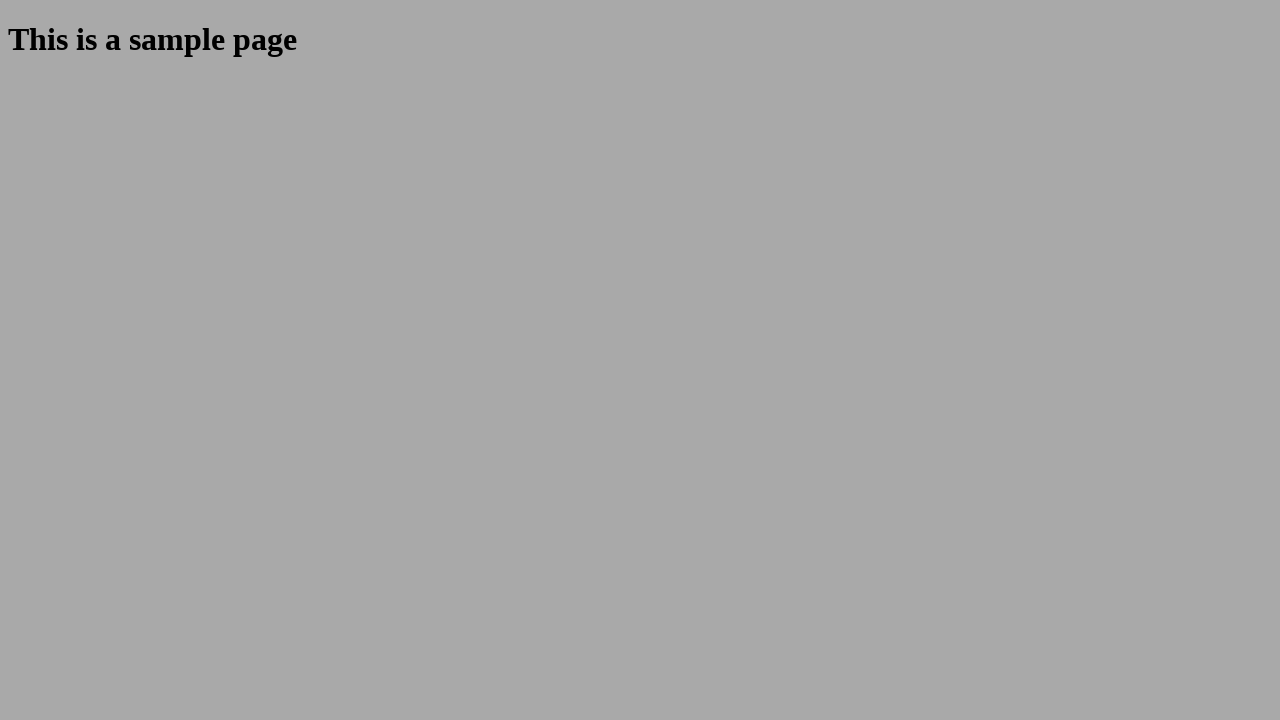

Retrieved heading text from new tab: 'This is a sample page'
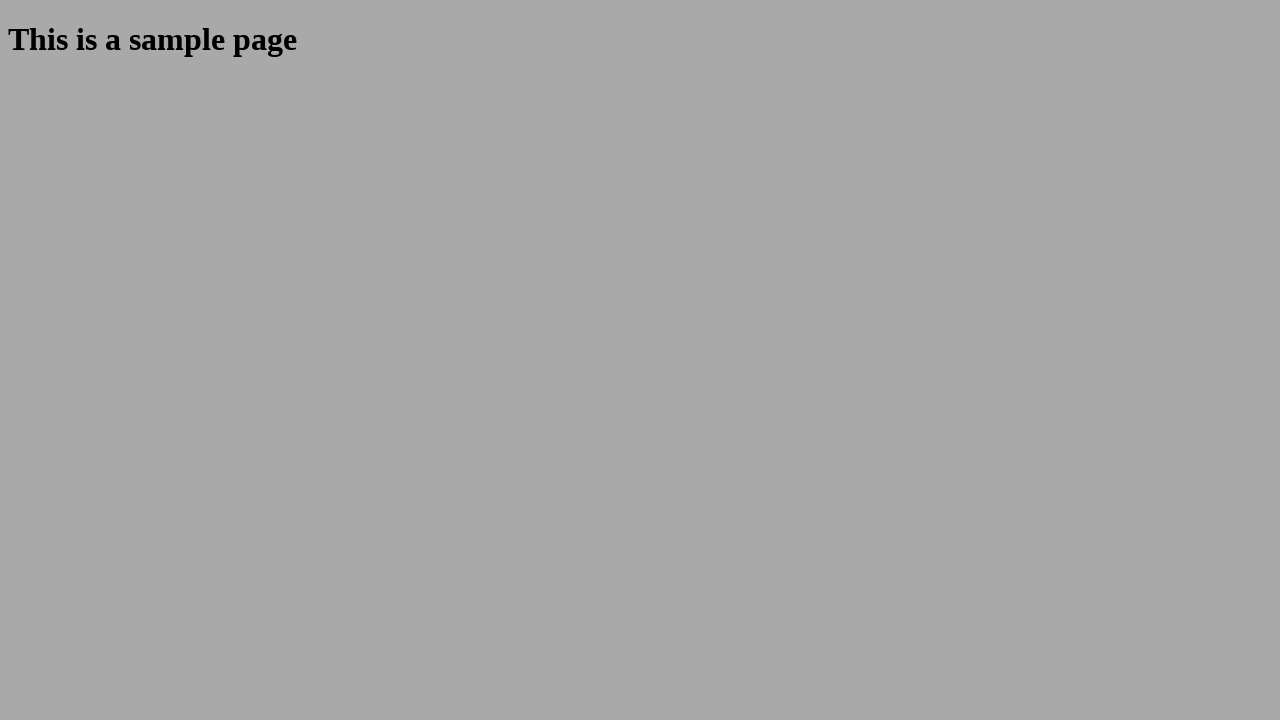

Printed heading text to console
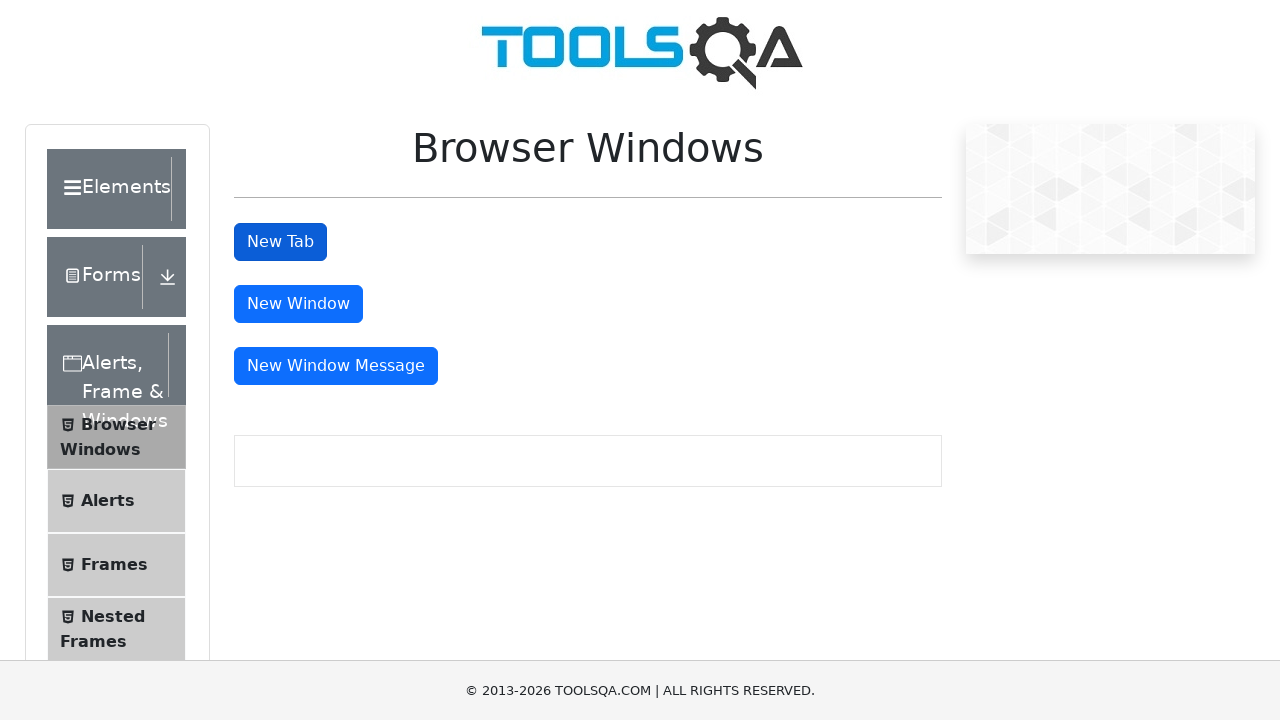

Closed the new tab
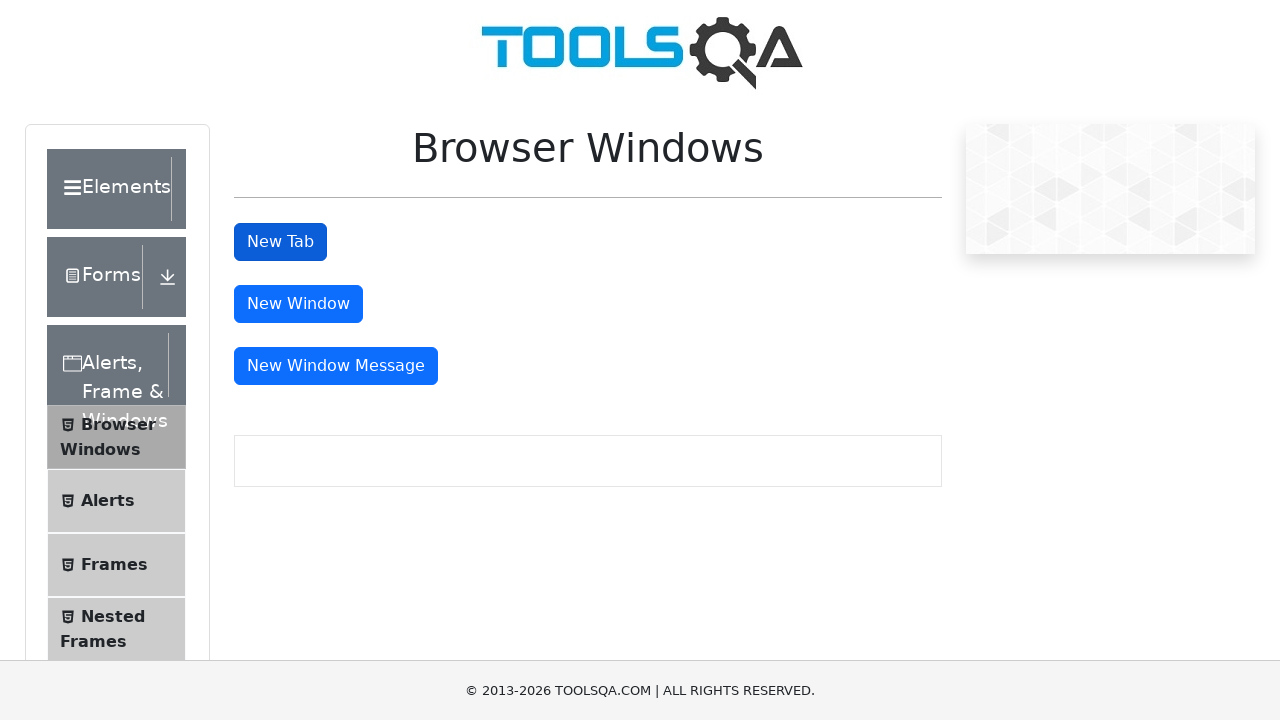

Clicked 'New Window' button to open a new window at (298, 304) on button#windowButton
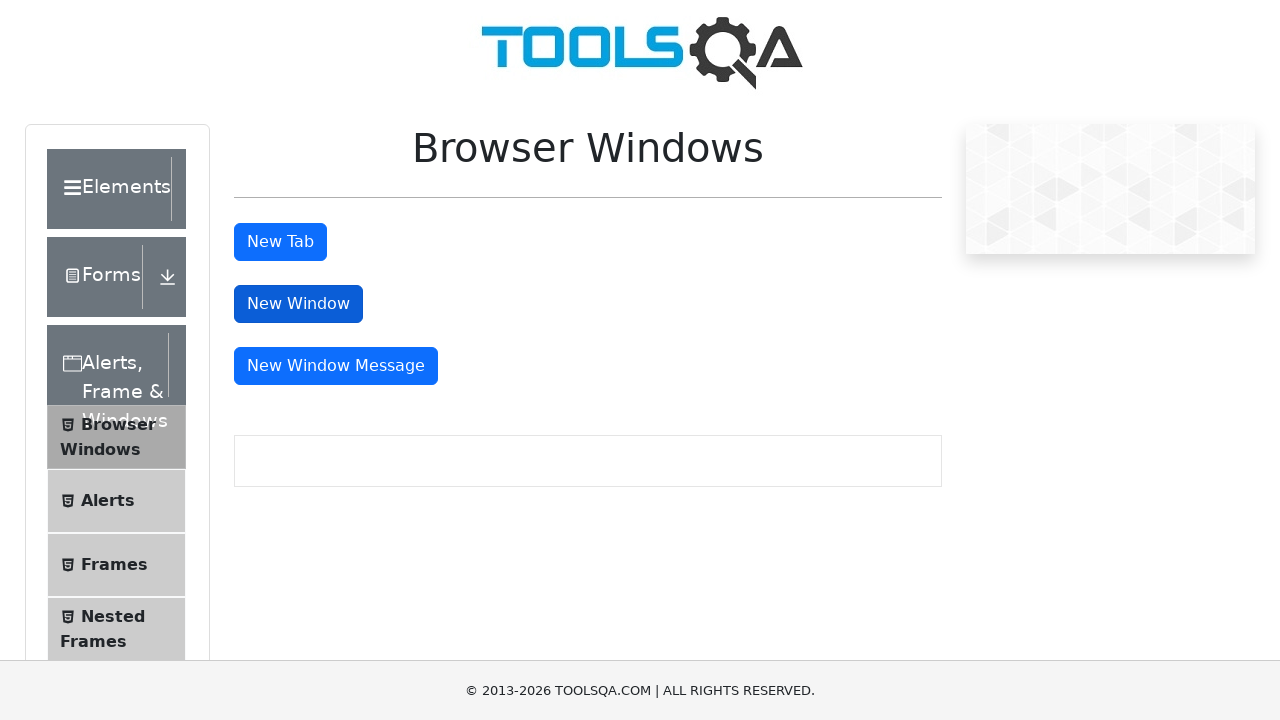

Retrieved new window page object
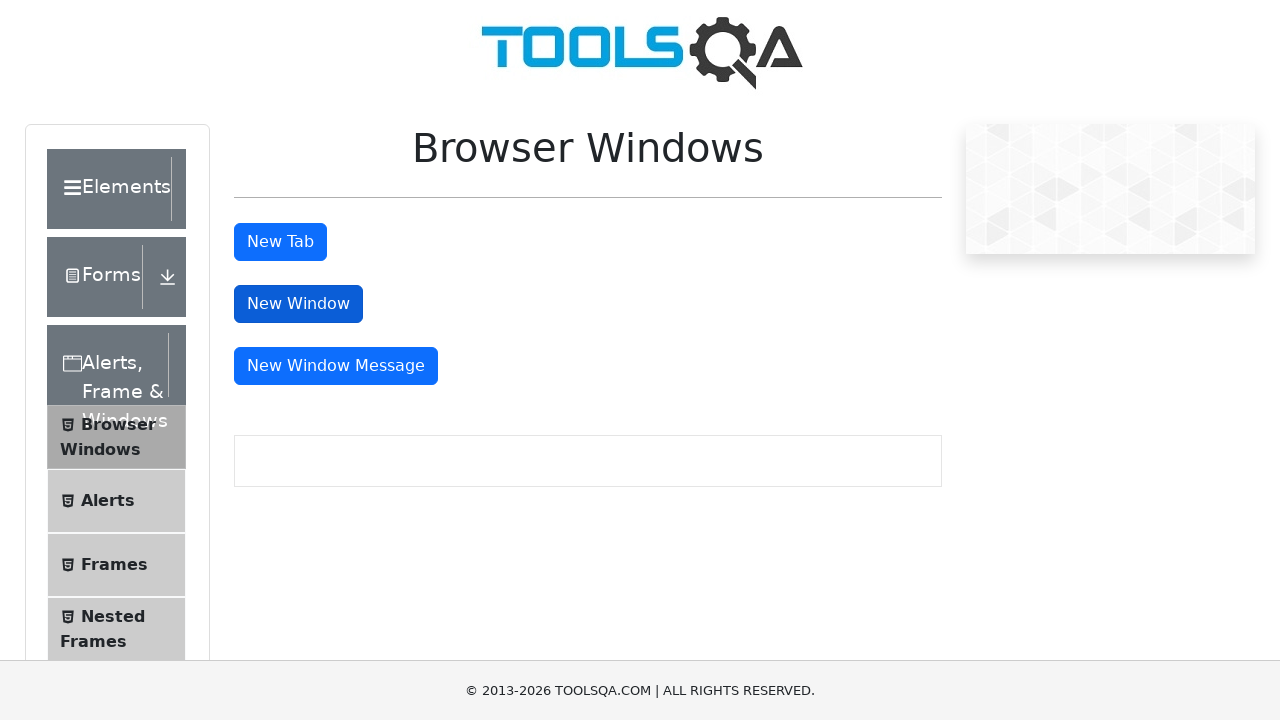

New window loaded successfully
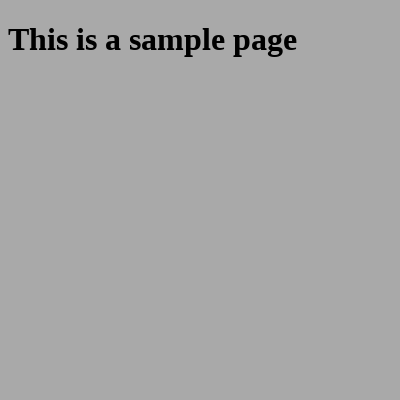

Sample heading element loaded in new window
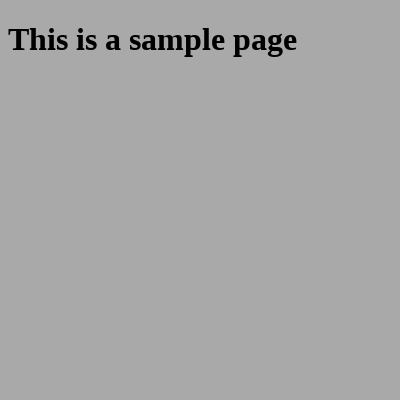

Retrieved heading text from new window: 'This is a sample page'
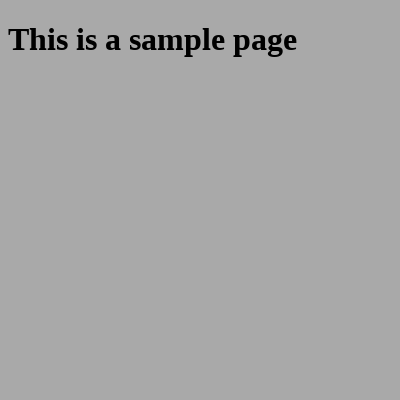

Printed heading text from new window to console
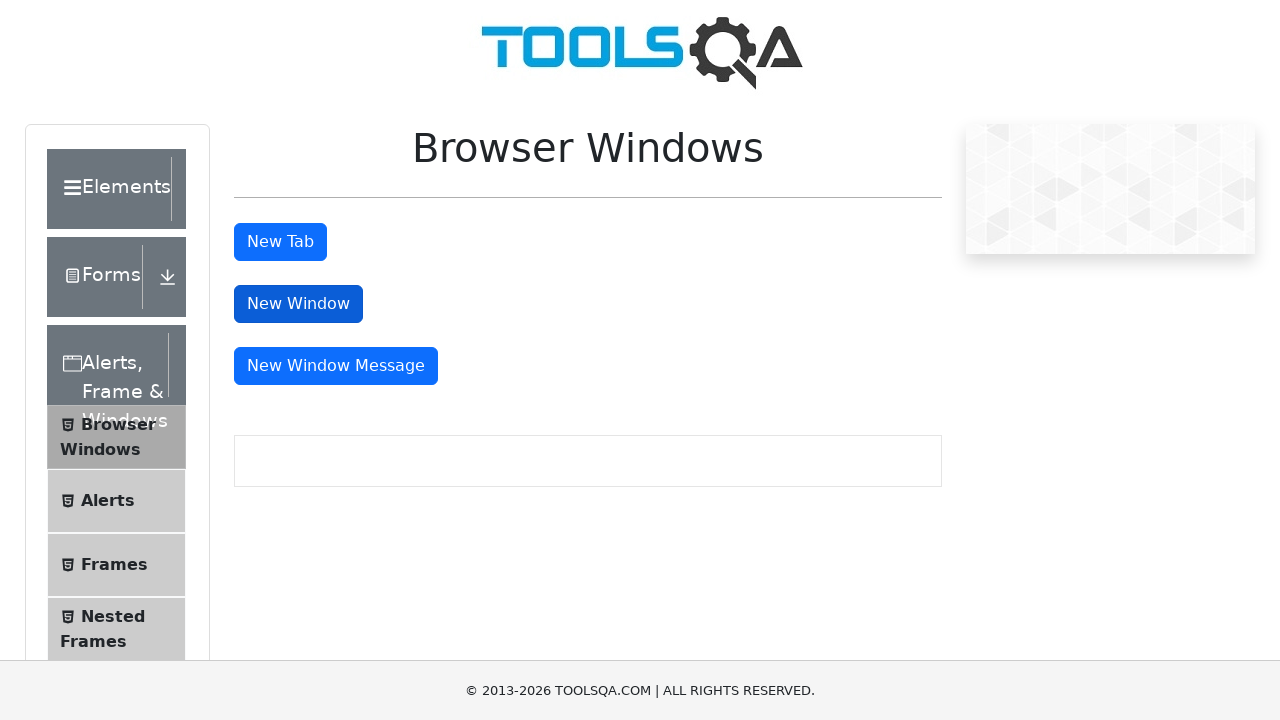

Closed the new window
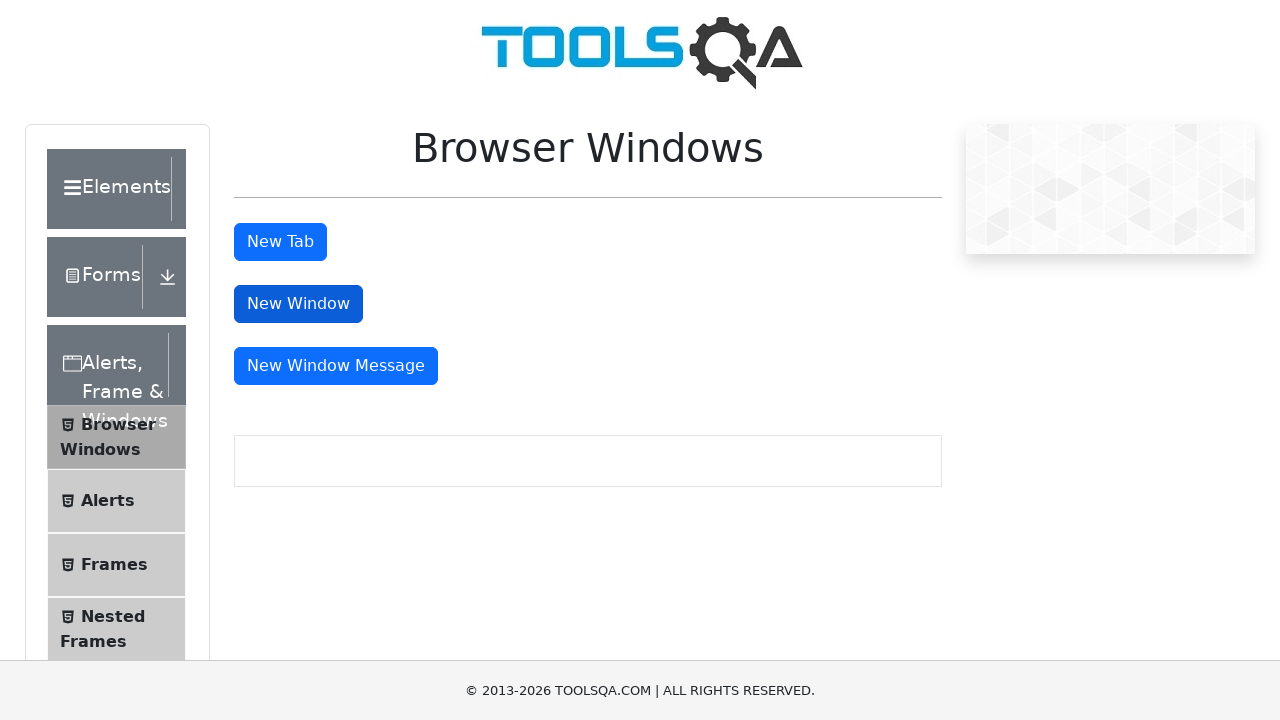

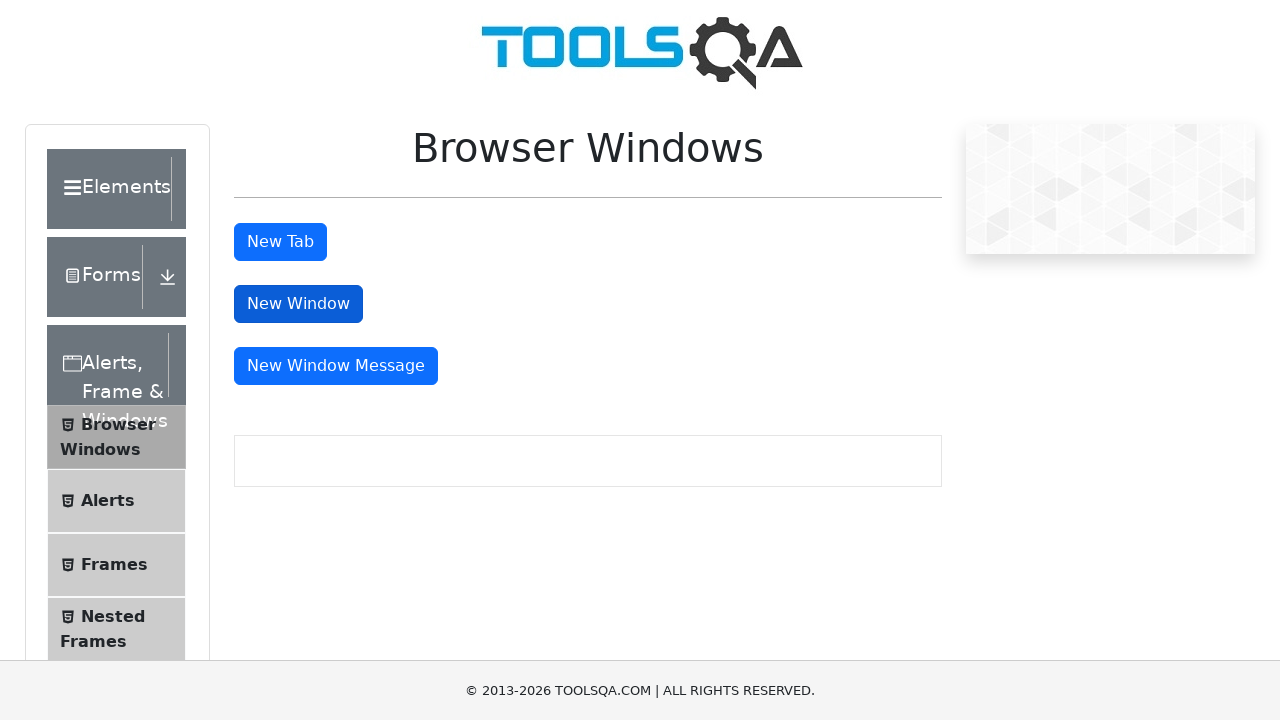